Tests that clicking the primary button changes the button's ID attribute, verifying dynamic DOM behavior

Starting URL: http://the-internet.herokuapp.com/challenging_dom

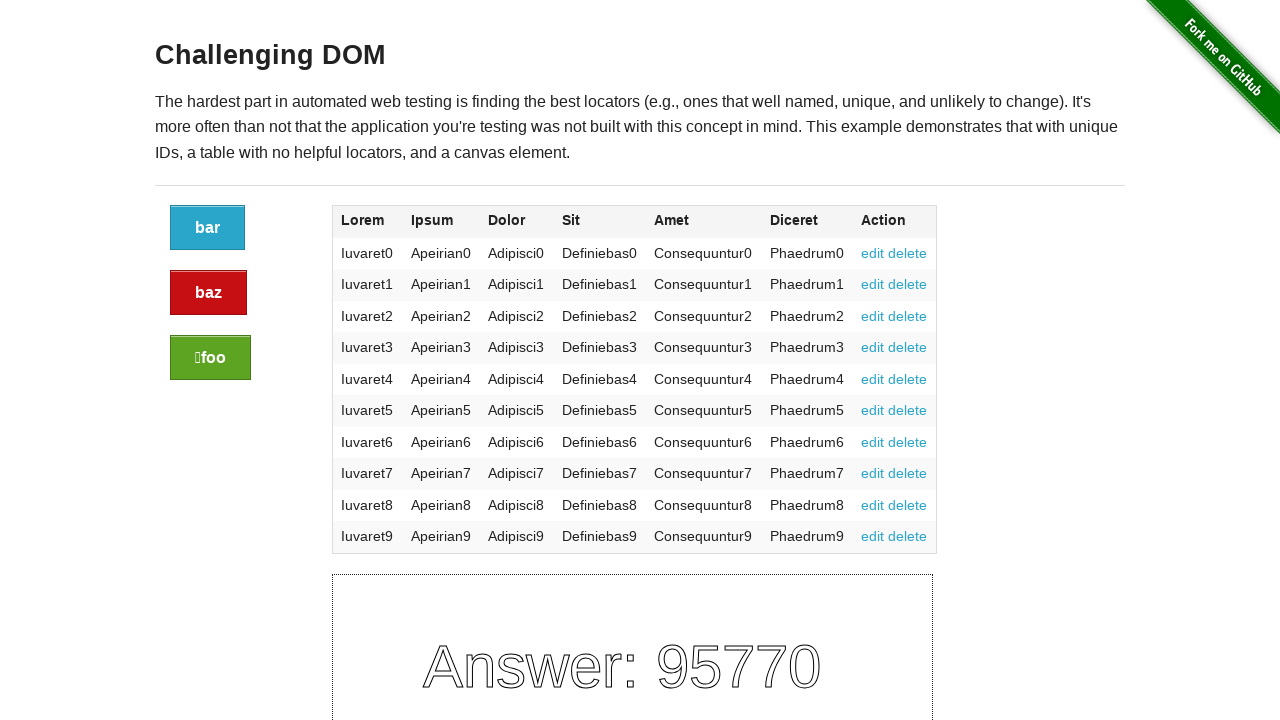

Navigated to challenging DOM page
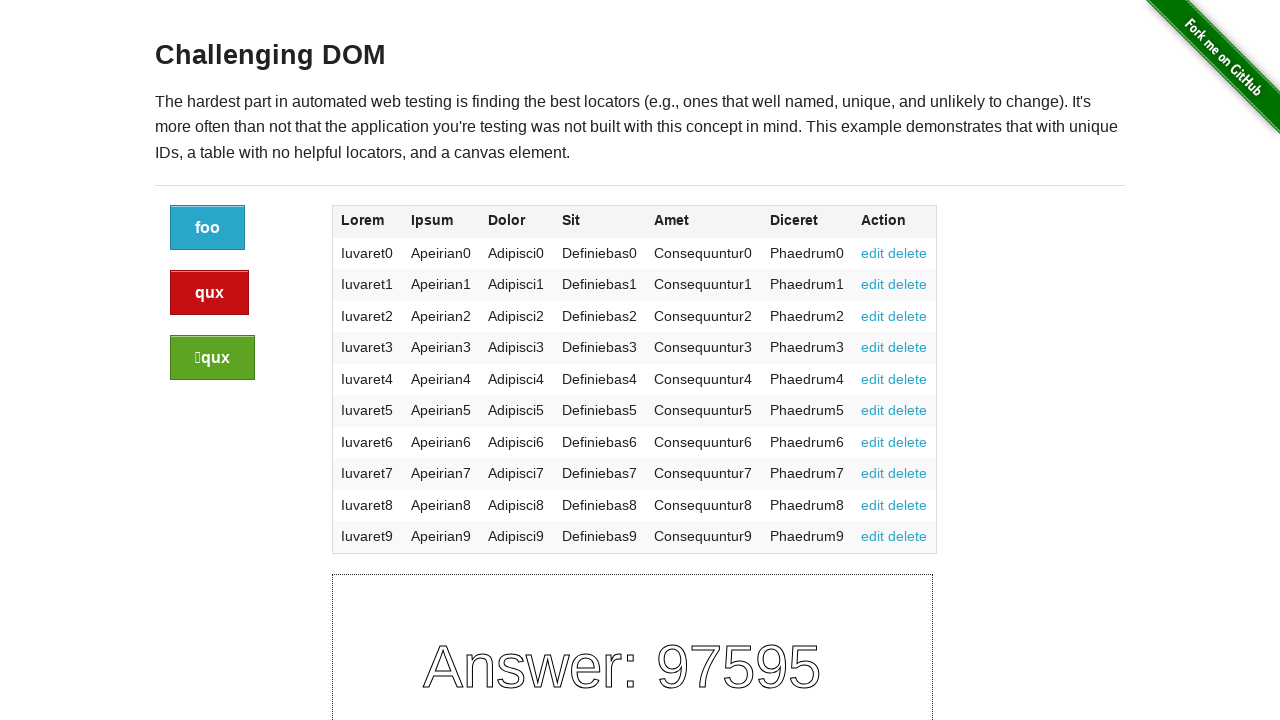

Located primary button element
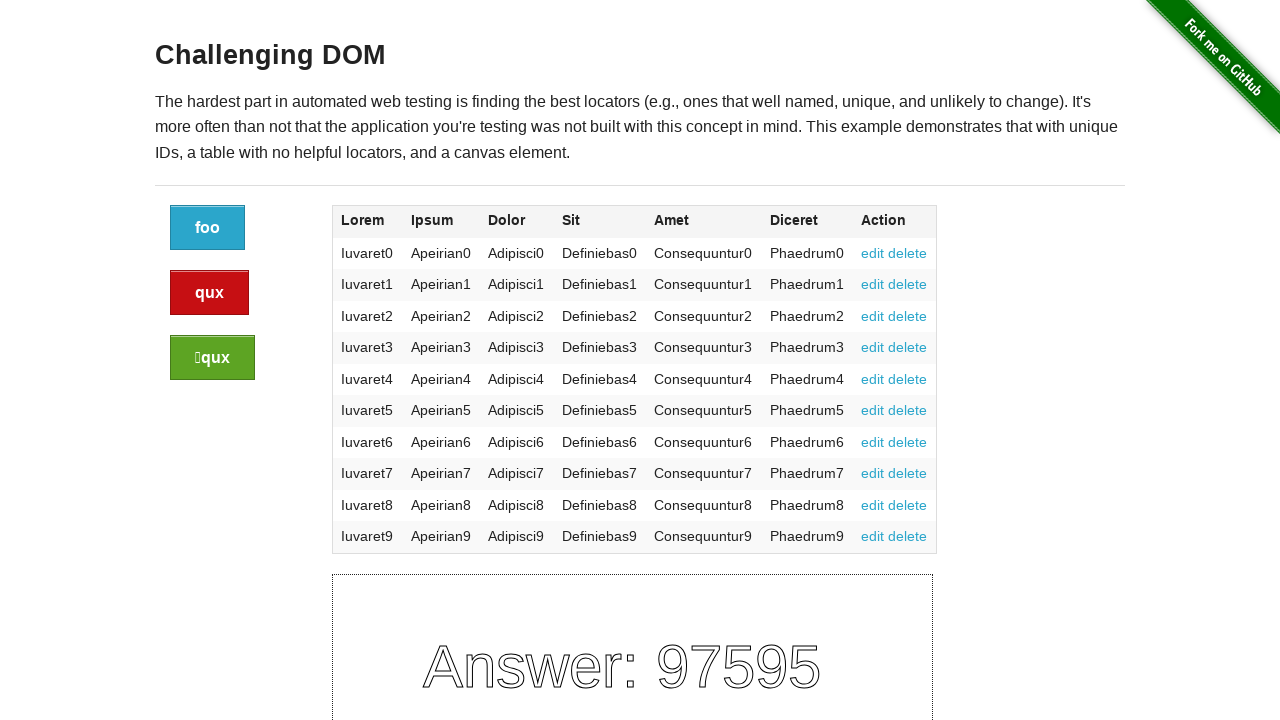

Retrieved initial button ID: c4448580-f75d-013e-a397-62bb34ff9fd4
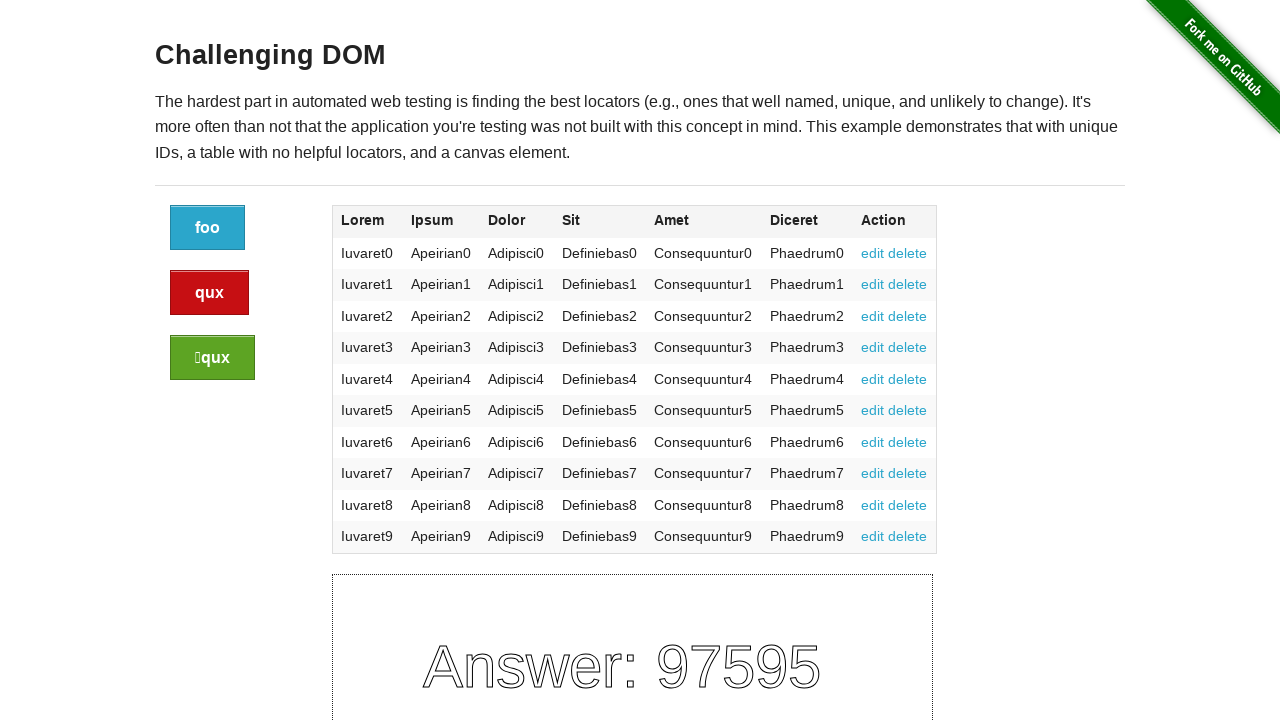

Clicked the primary button at (208, 228) on xpath=//div[@class="large-12 columns large-centered"]/div[@class="large-2 column
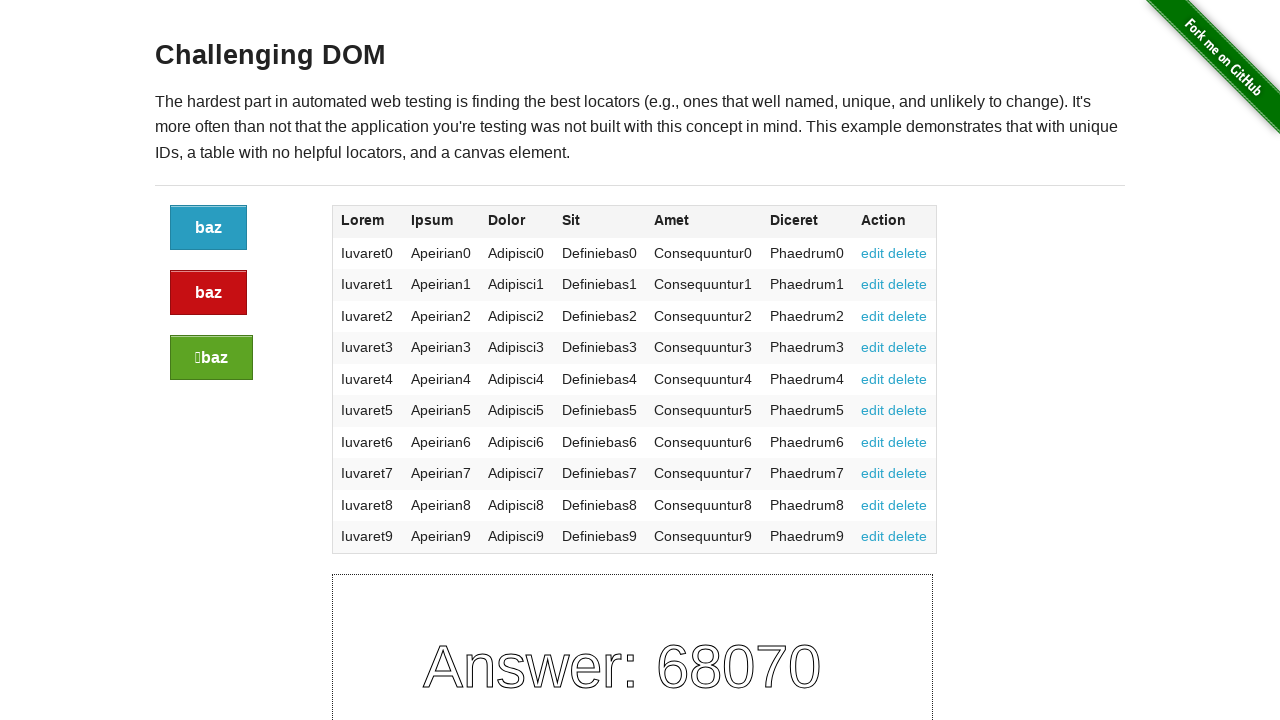

Located button element after click to verify ID change
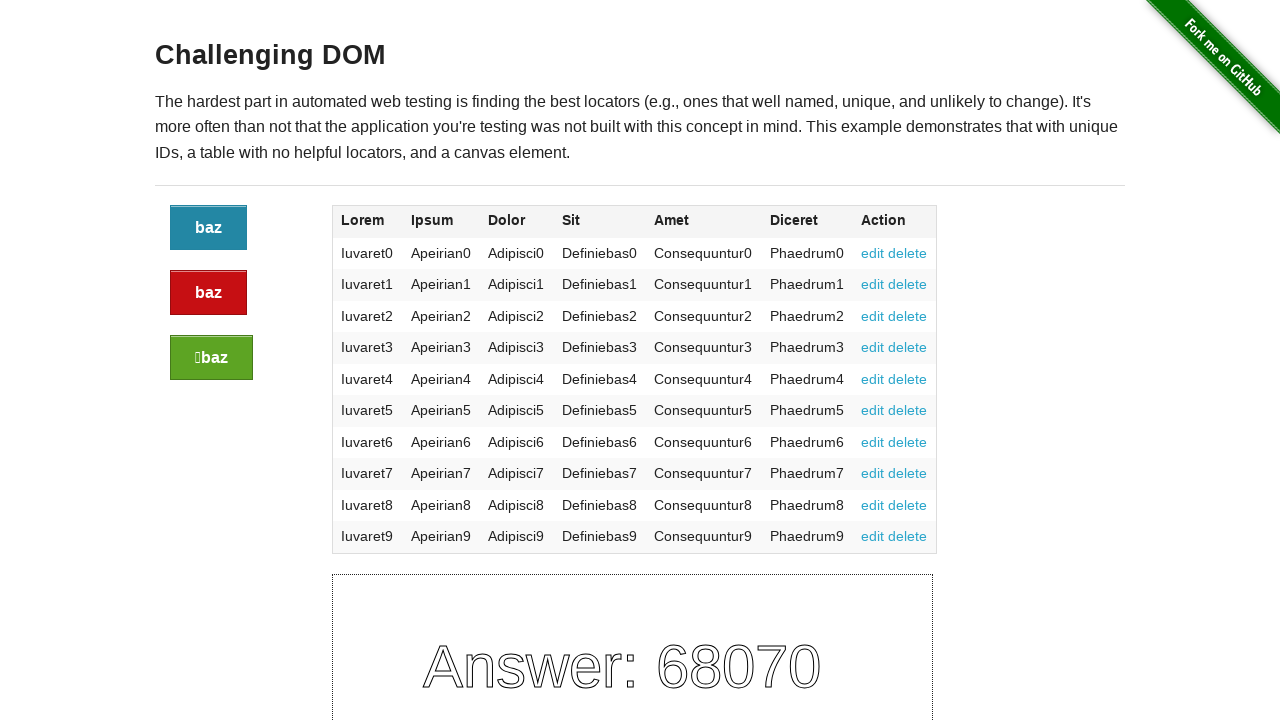

Retrieved new button ID: c4f24690-f75d-013e-a3ab-62bb34ff9fd4
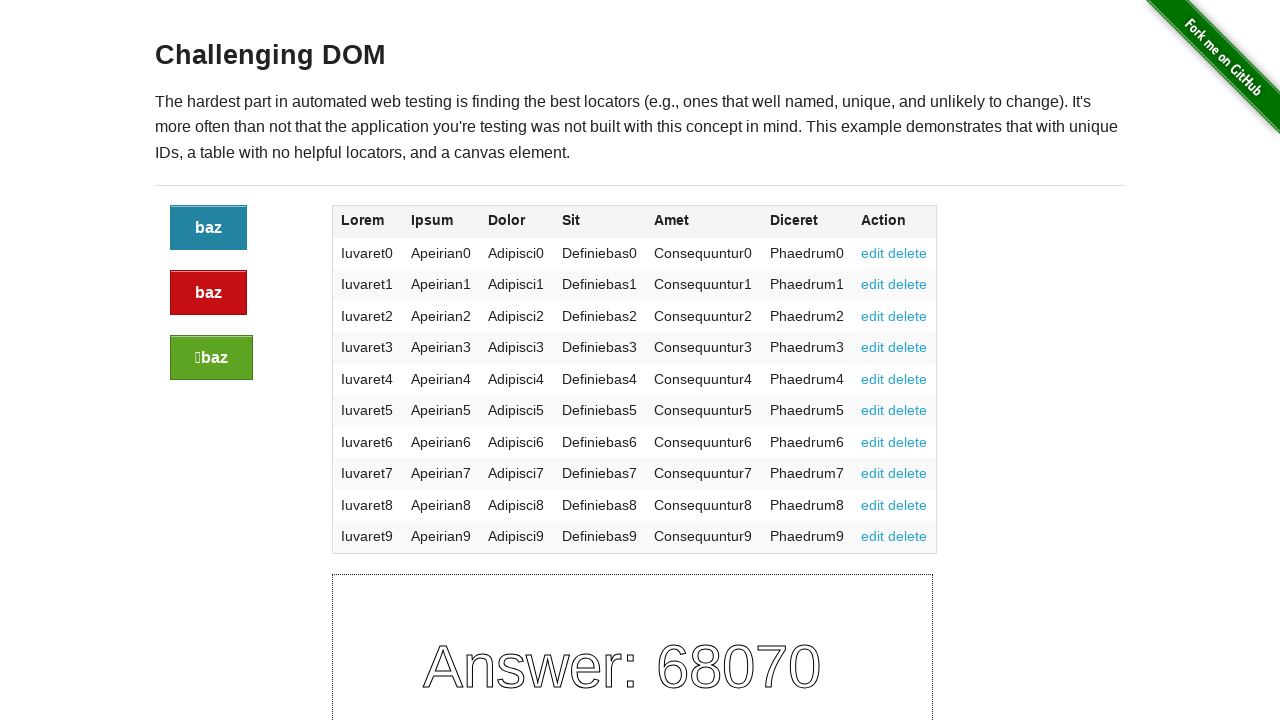

Verified button ID changed after clicking - DOM behavior confirmed
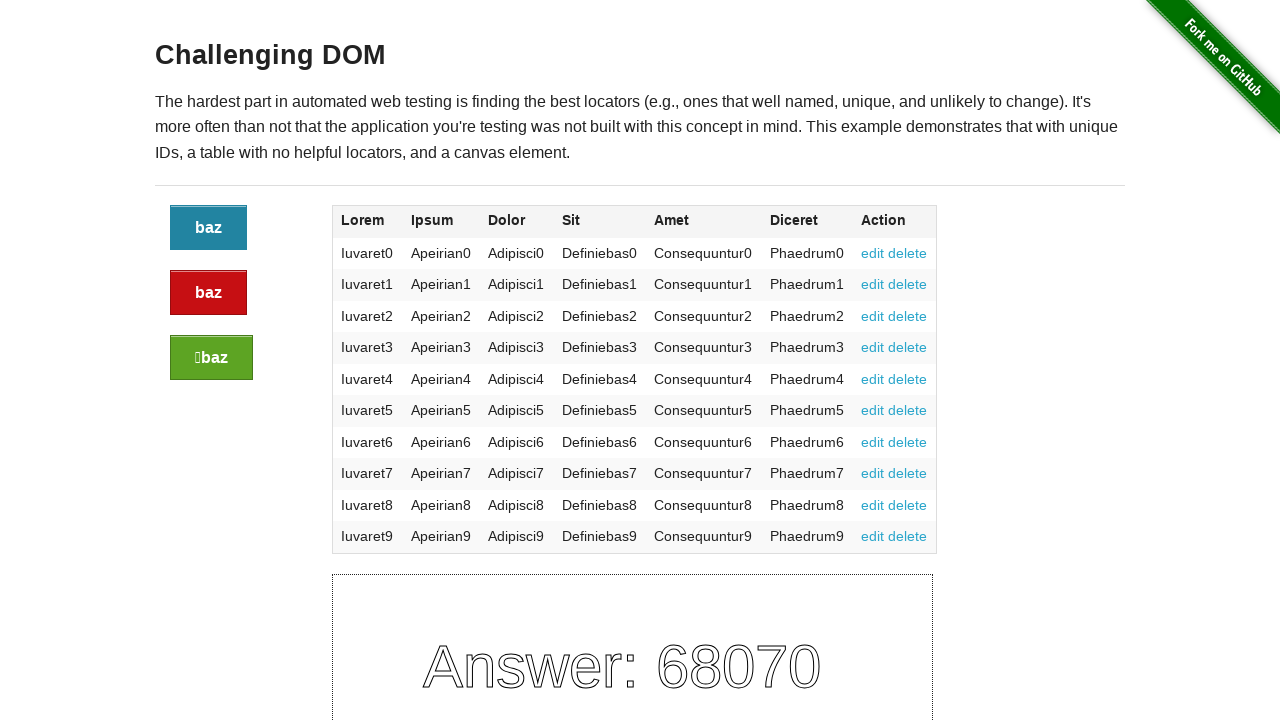

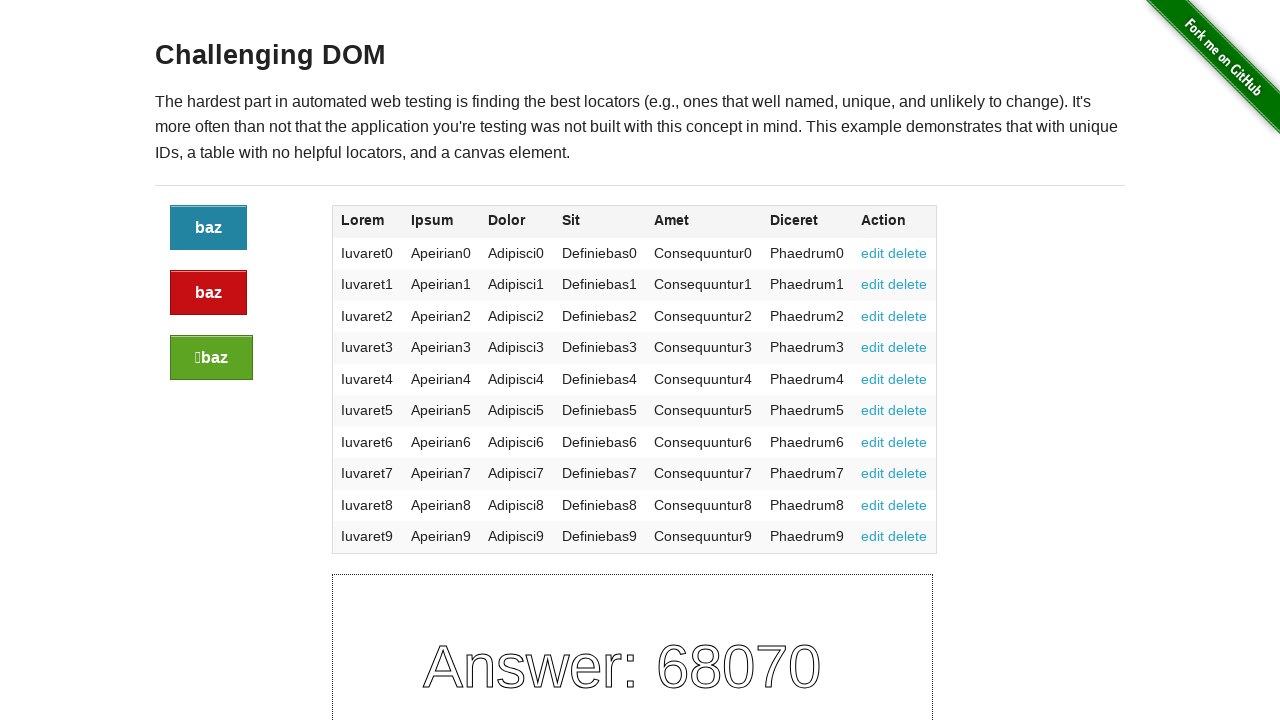